Tests handling of a JavaScript confirmation alert by clicking a button to trigger the confirm dialog and accepting it

Starting URL: https://demoqa.com/alerts

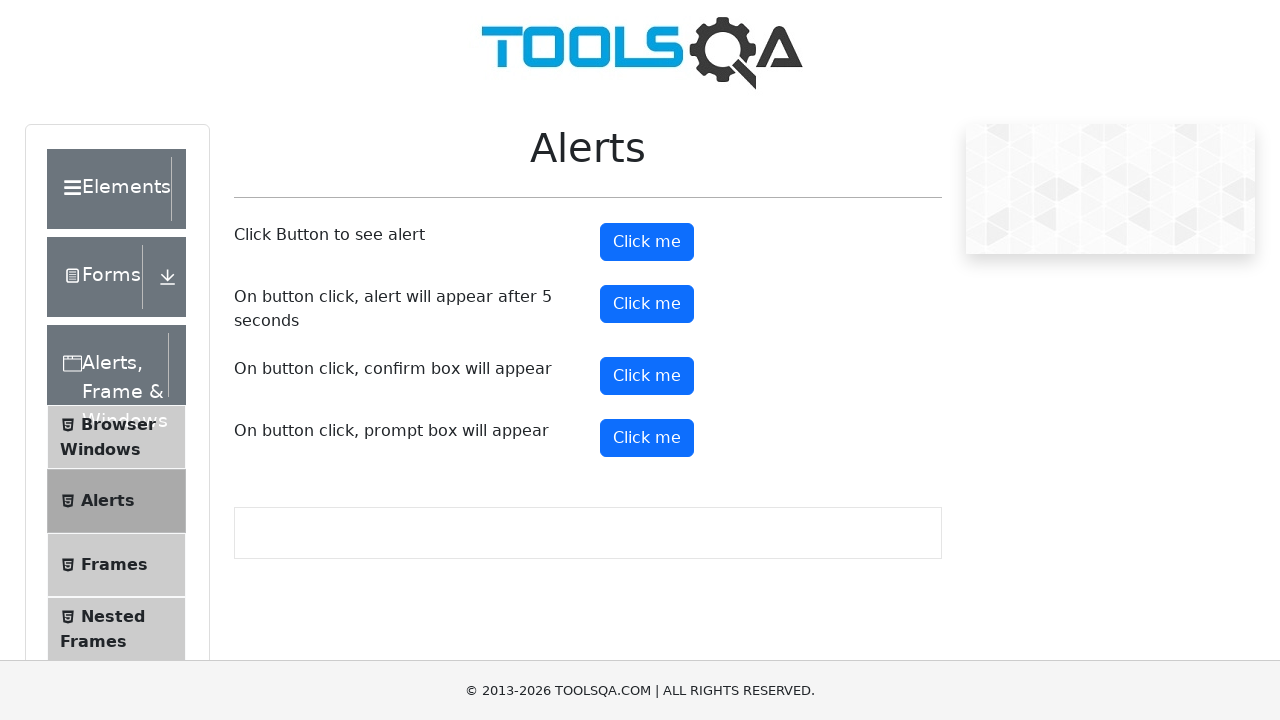

Registered dialog handler to accept confirmation alerts
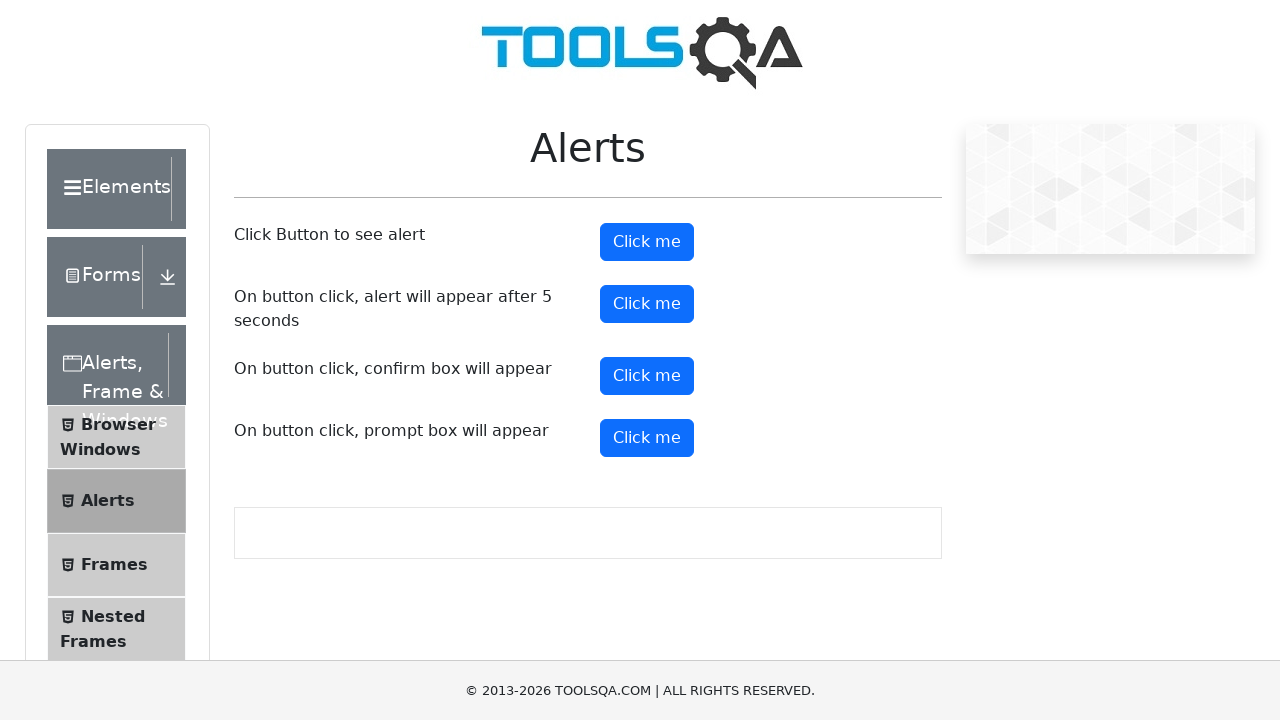

Clicked confirm button to trigger the JavaScript confirmation alert at (647, 376) on button#confirmButton
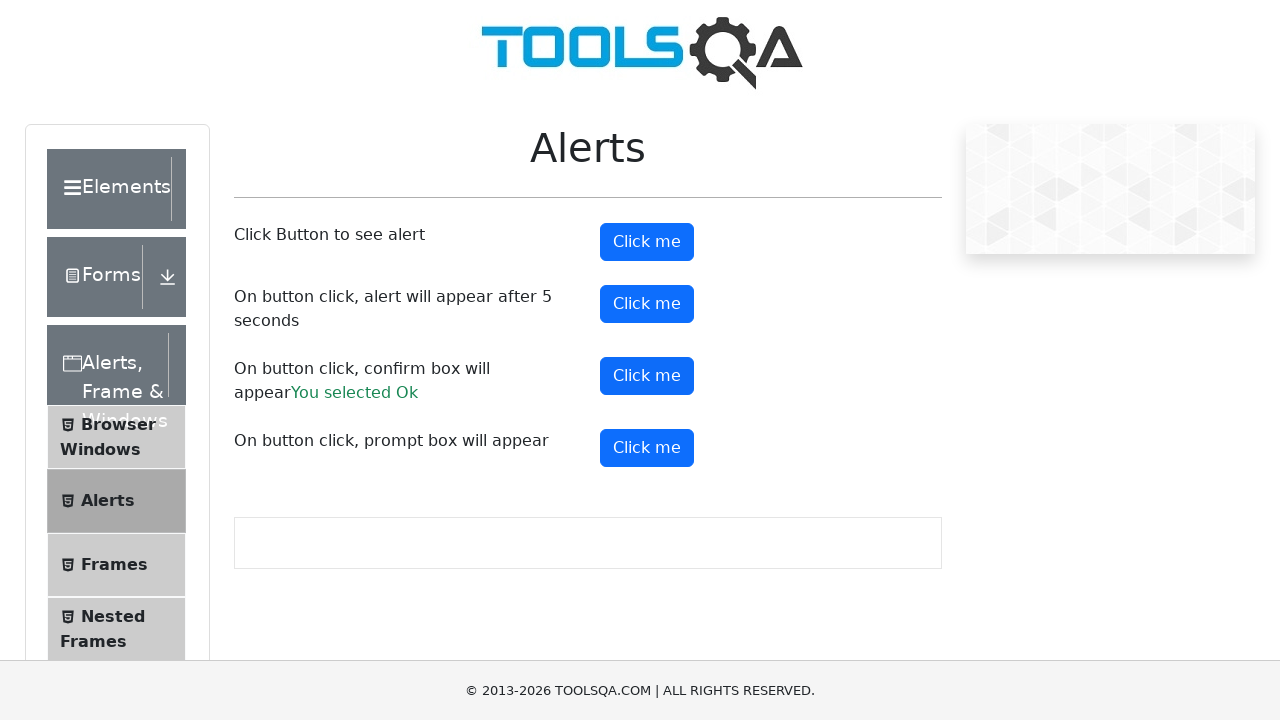

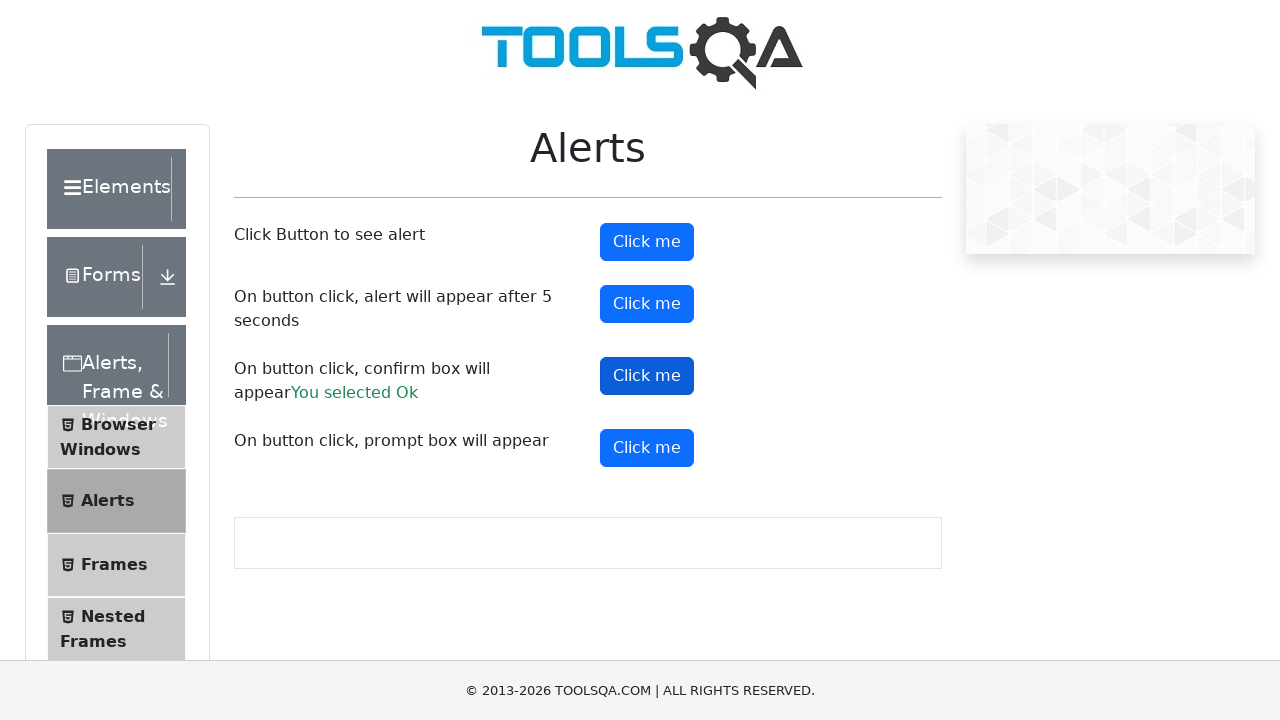